Tests switching between browser windows/tabs by index after clicking a link that opens a new tab

Starting URL: https://demoqa.com/links

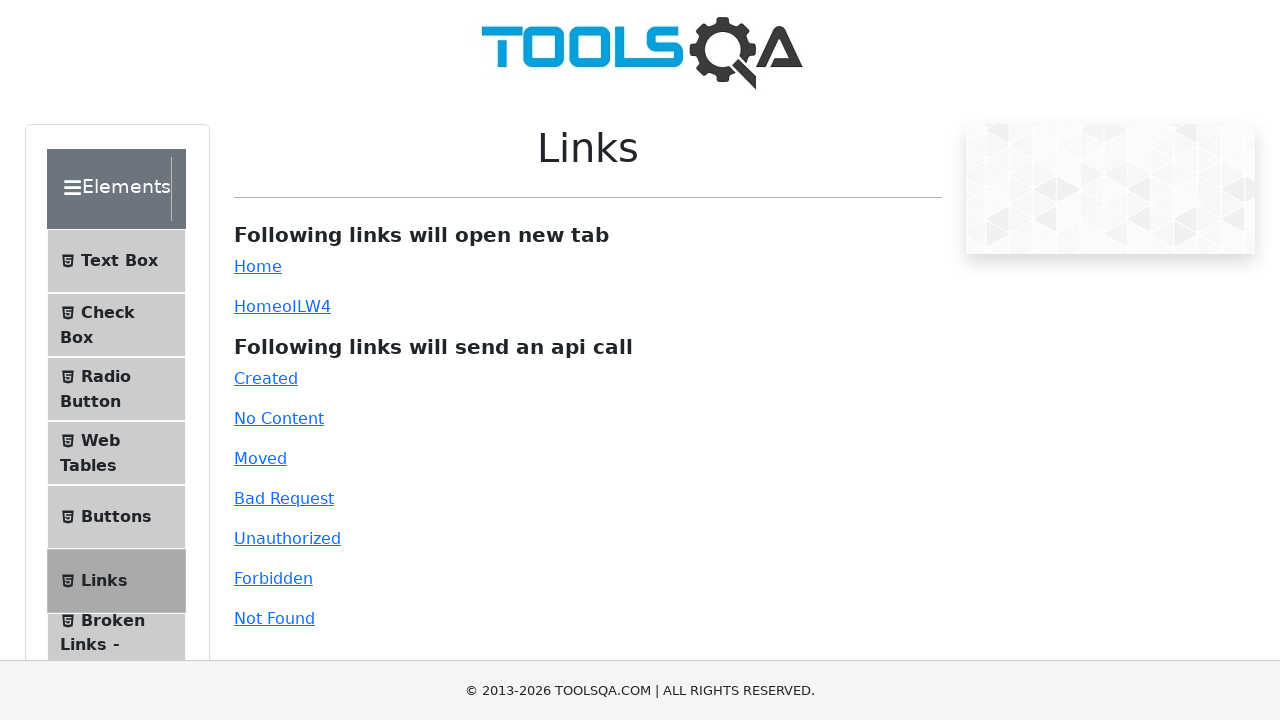

Clicked simple link to open new tab at (258, 266) on #simpleLink
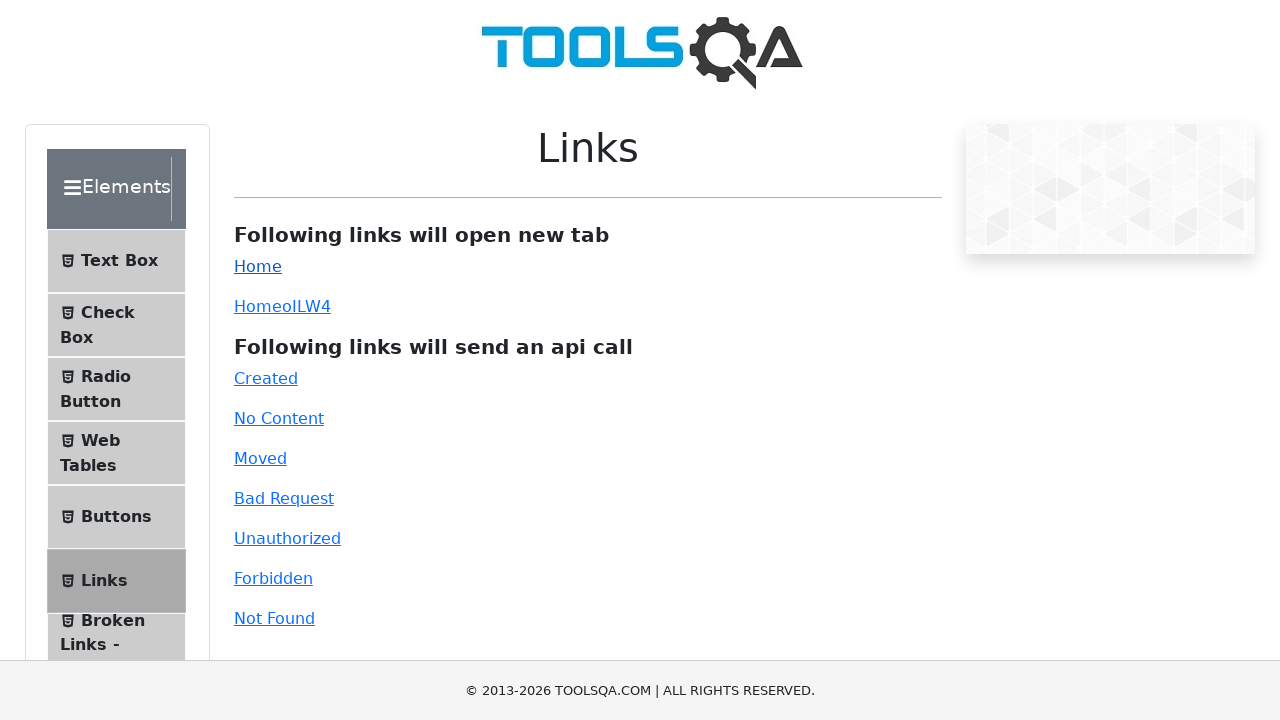

Captured new page/tab opened by link
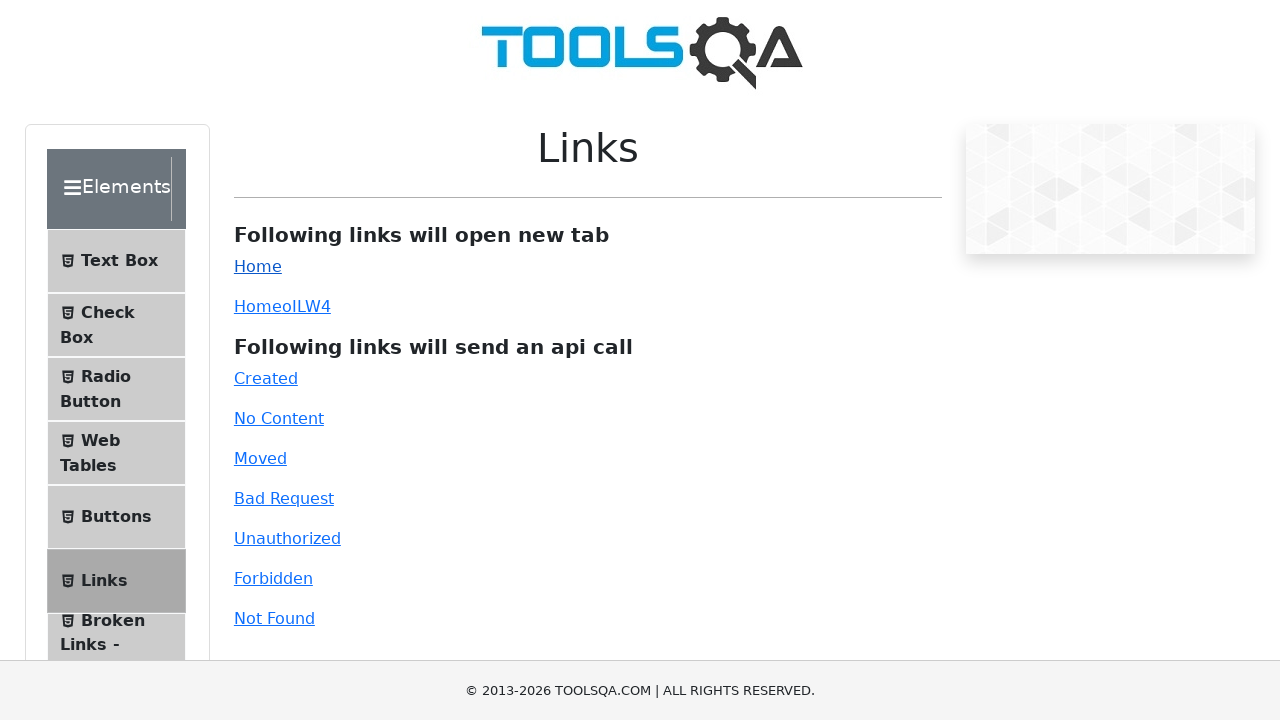

Switched to first window/tab by index (index 0)
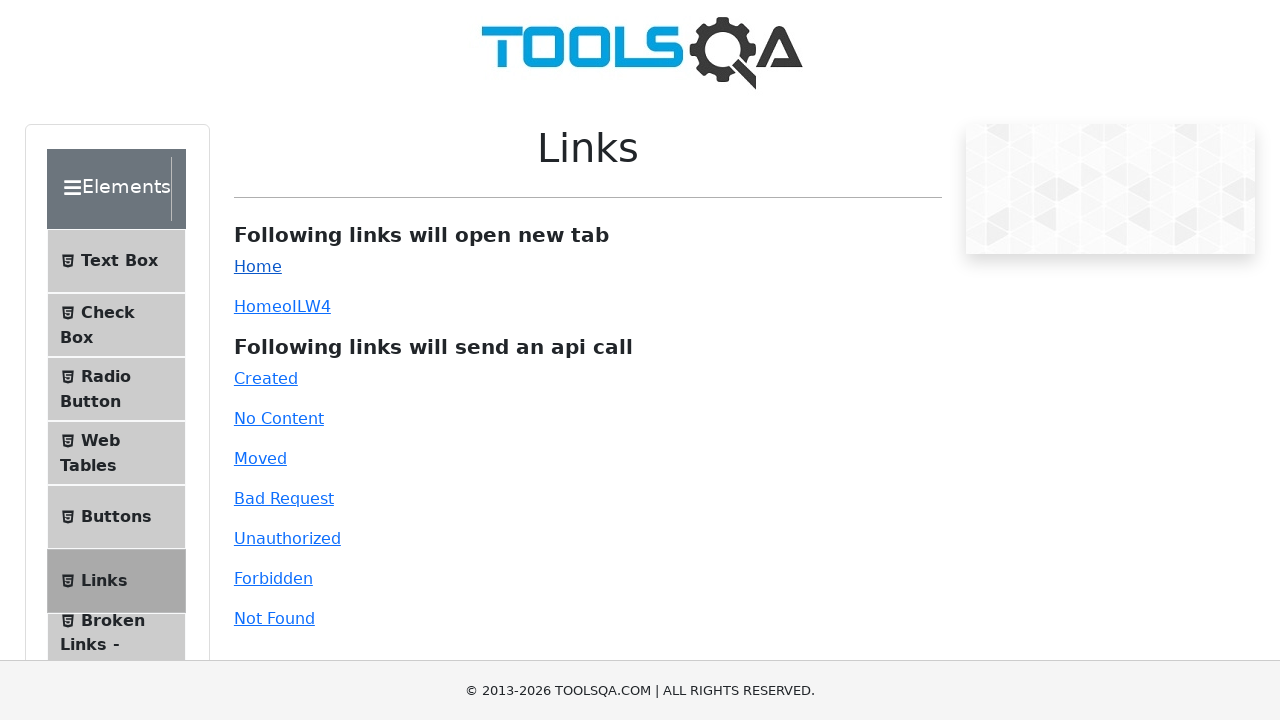

Verified original page URL contains 'demoqa.com/links'
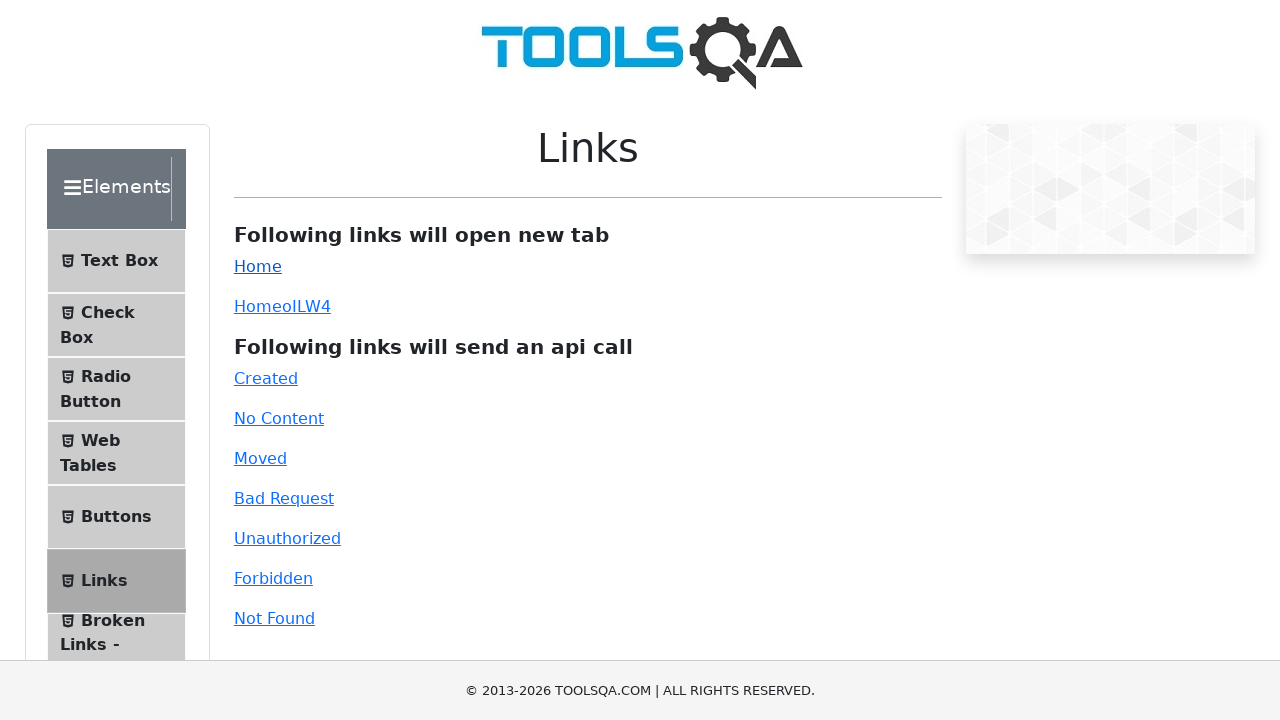

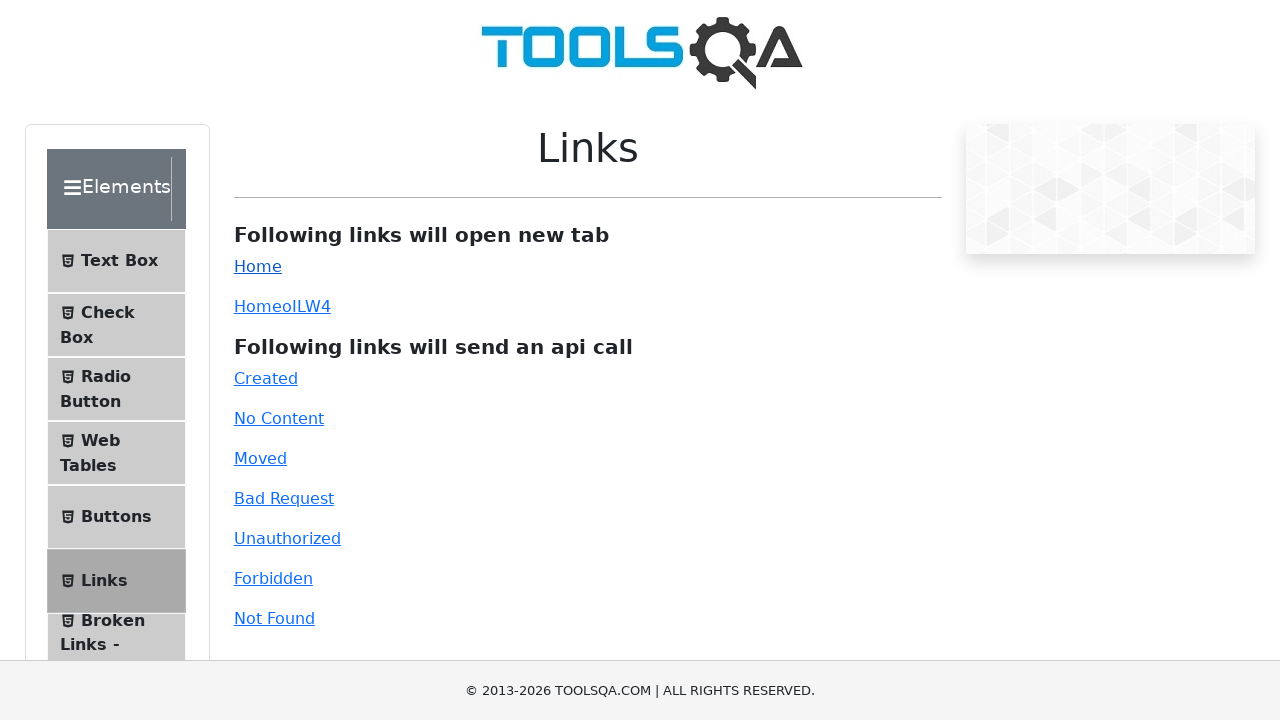